Searches for bags on AJIO, filters by Men's Fashion Bags category, and verifies that results are displayed with brand and product information

Starting URL: https://www.ajio.com/

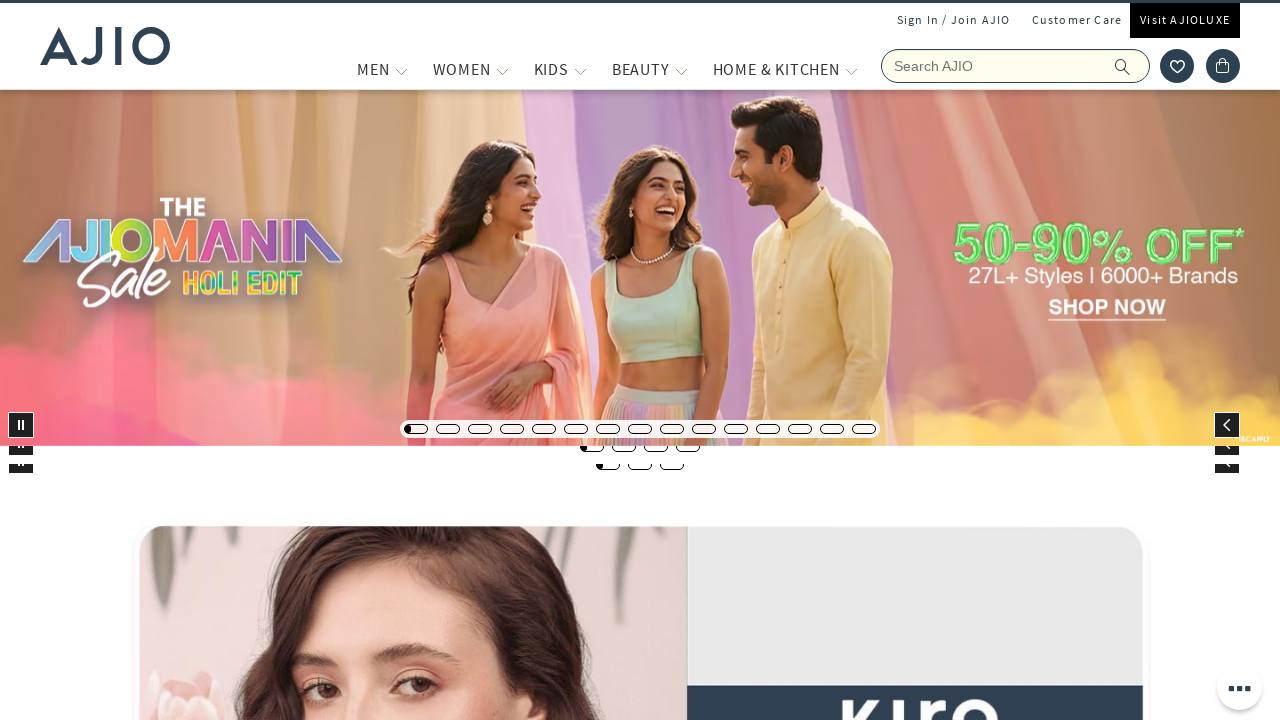

Filled search field with 'bags' on input[name='searchVal']
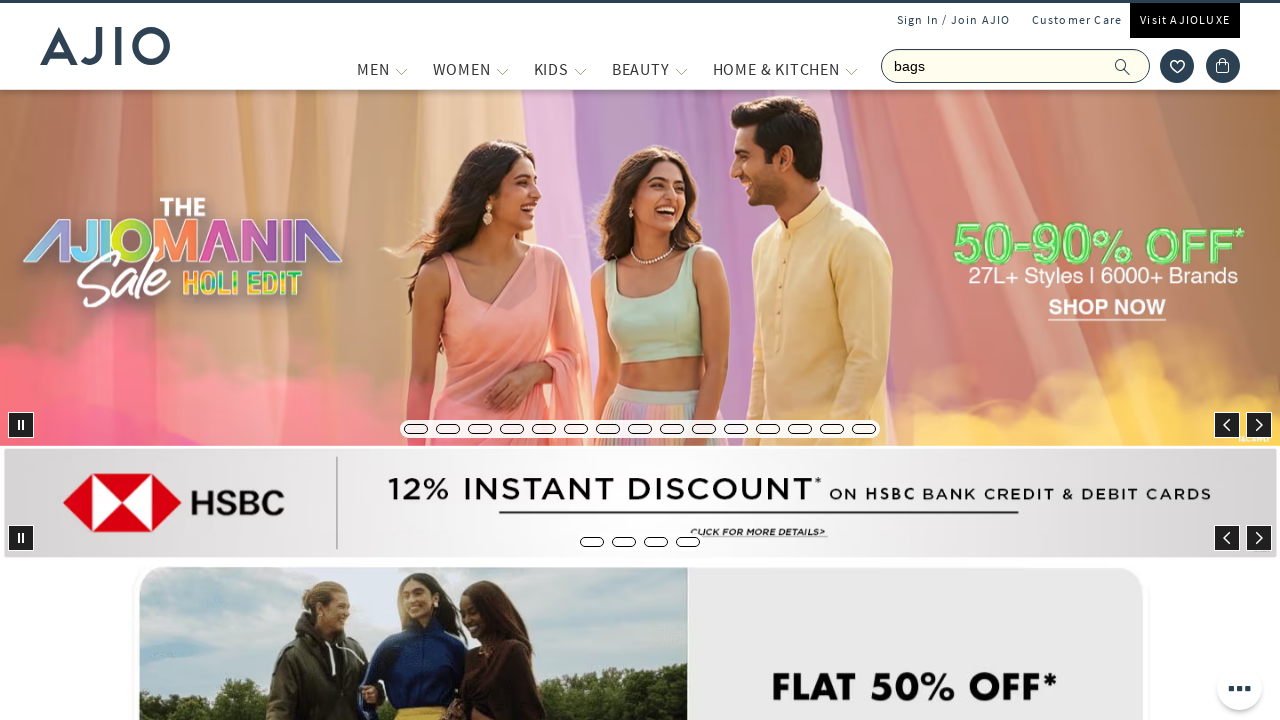

Pressed Enter to search for bags on input[name='searchVal']
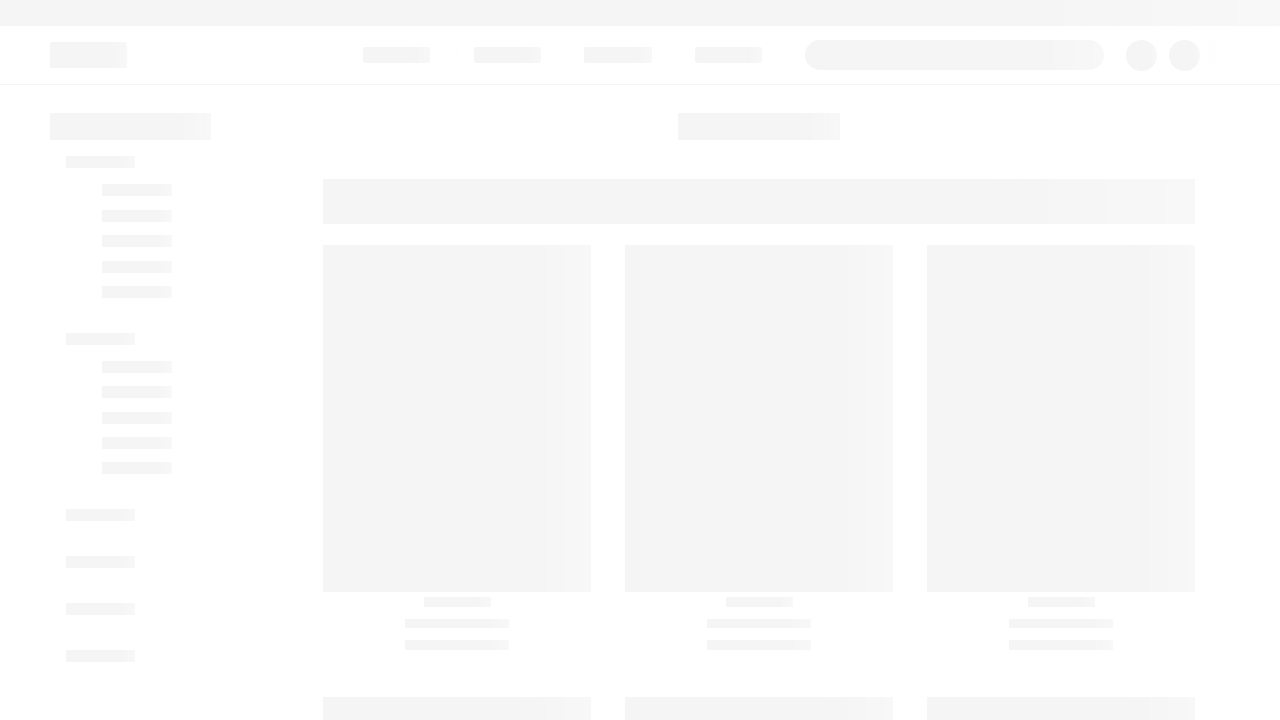

Waited for Men filter option to load
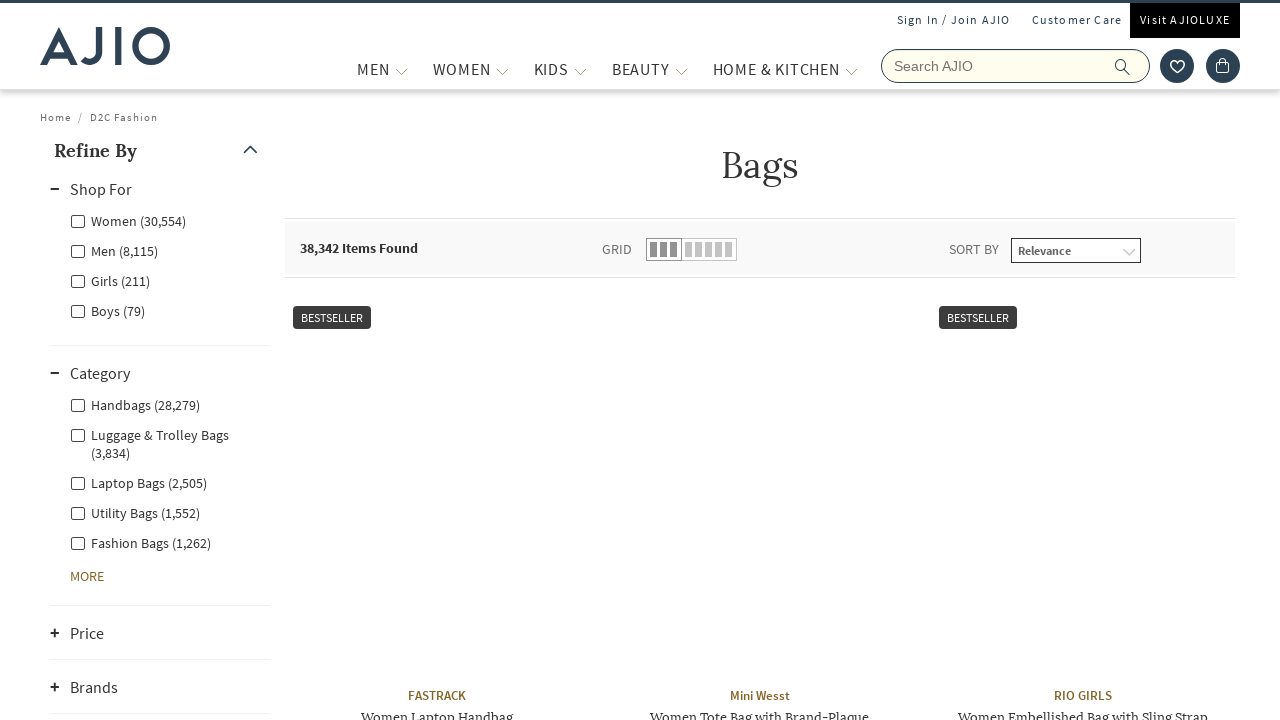

Clicked Men filter checkbox at (114, 250) on label[for='Men']
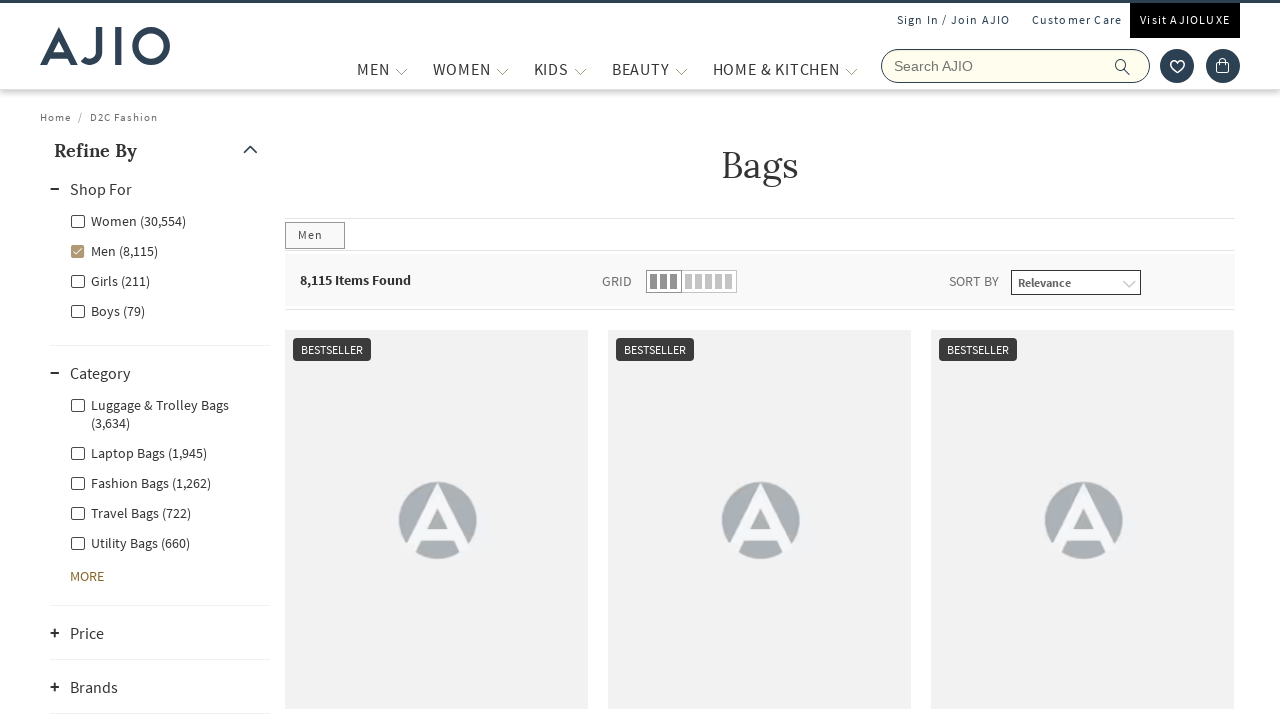

Waited for Men filter to apply
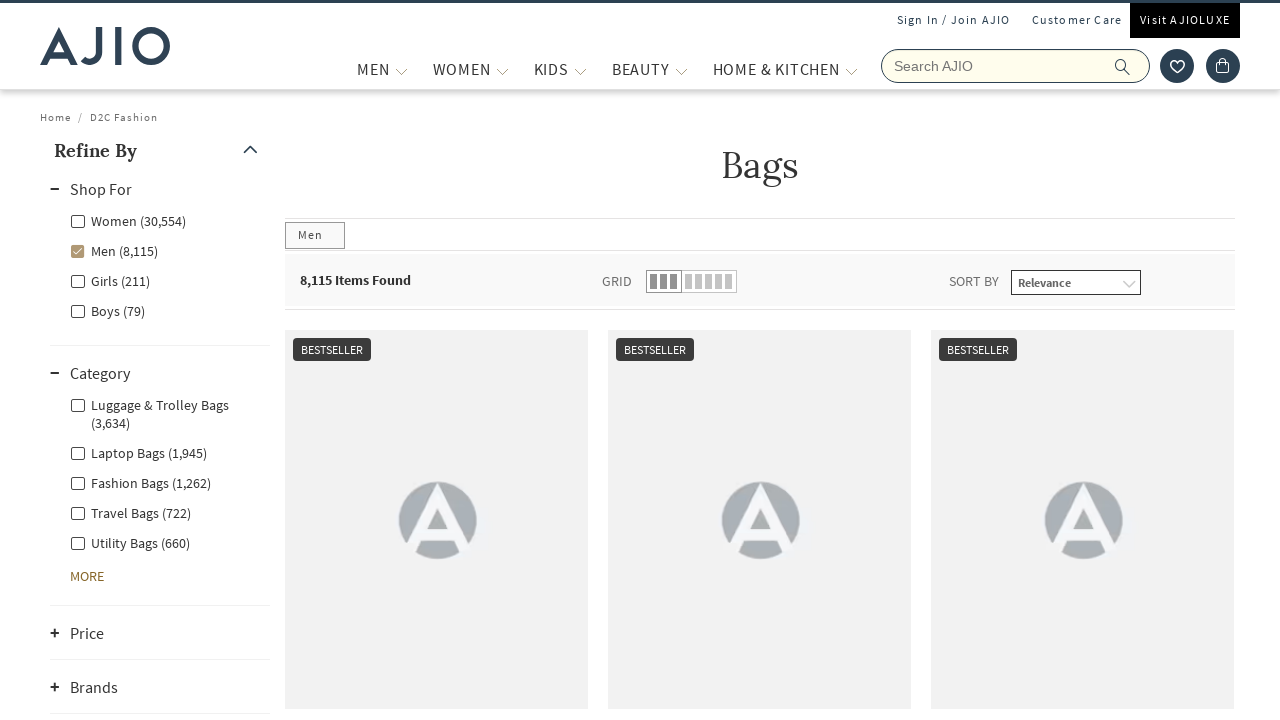

Clicked Men - Fashion Bags category filter at (140, 482) on label[for='Men - Fashion Bags']
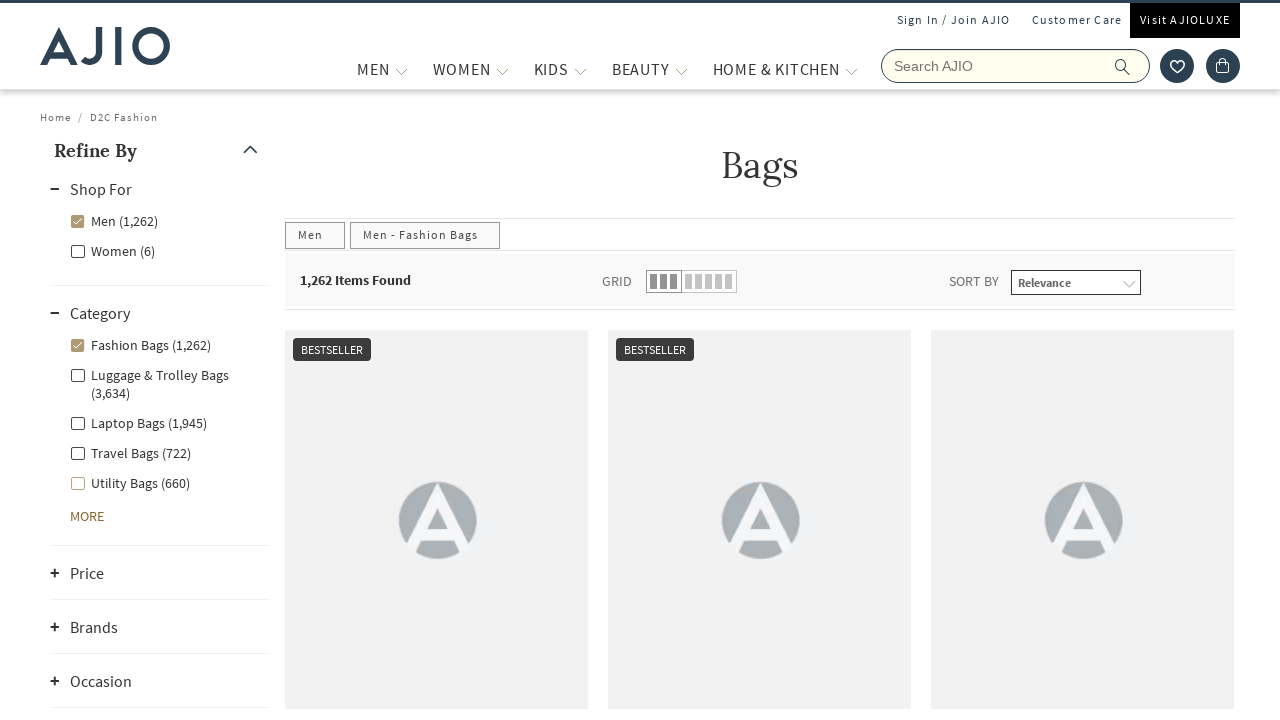

Waited for Men - Fashion Bags filter to apply
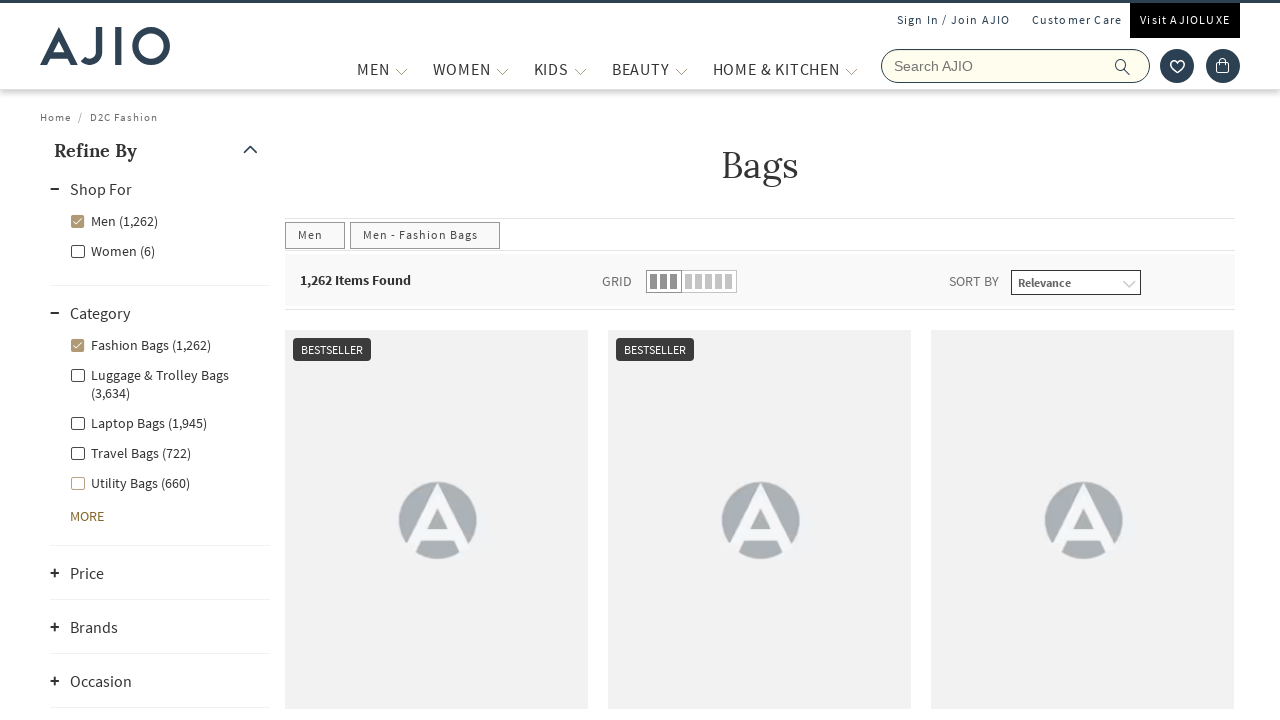

Verified product count element loaded
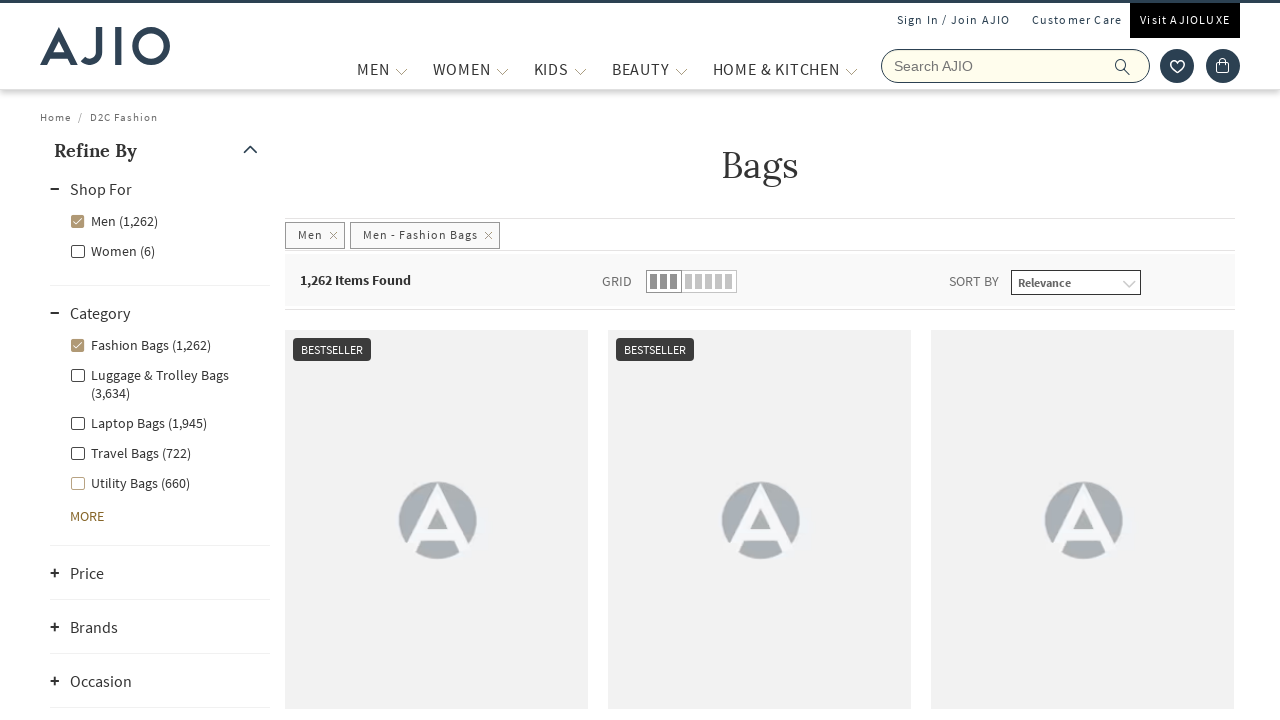

Verified brand information elements loaded
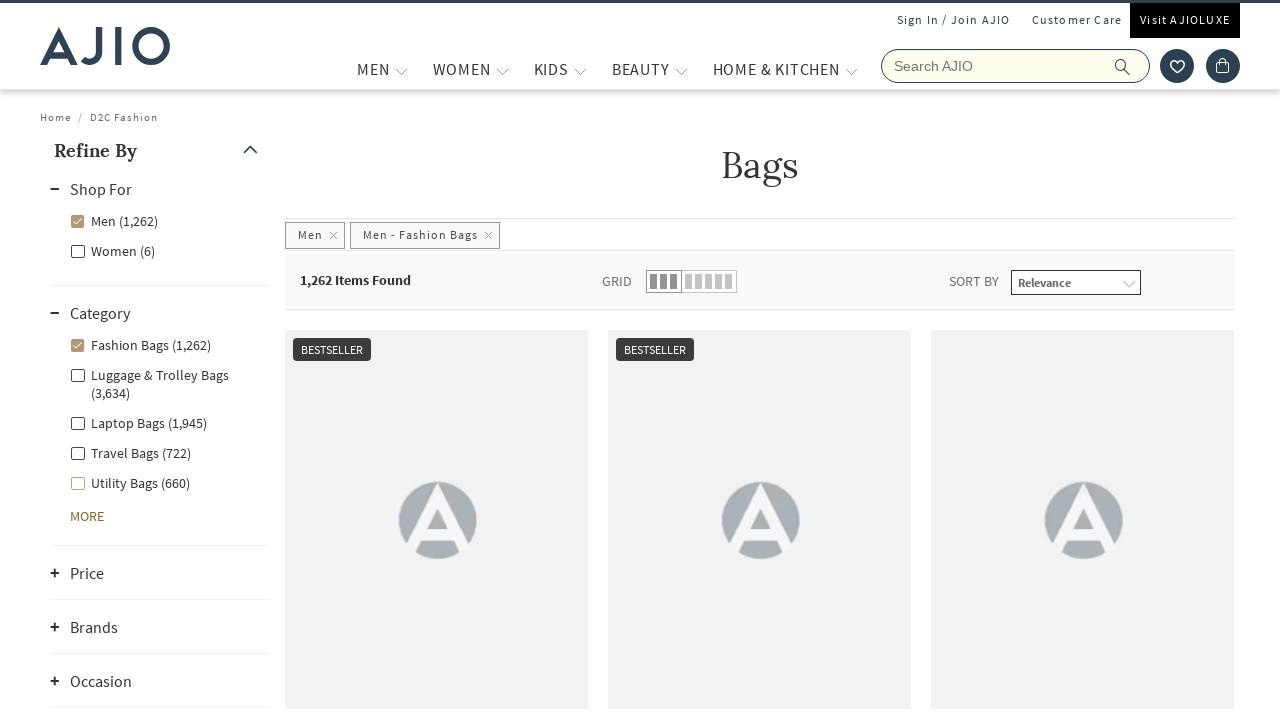

Verified product name elements loaded
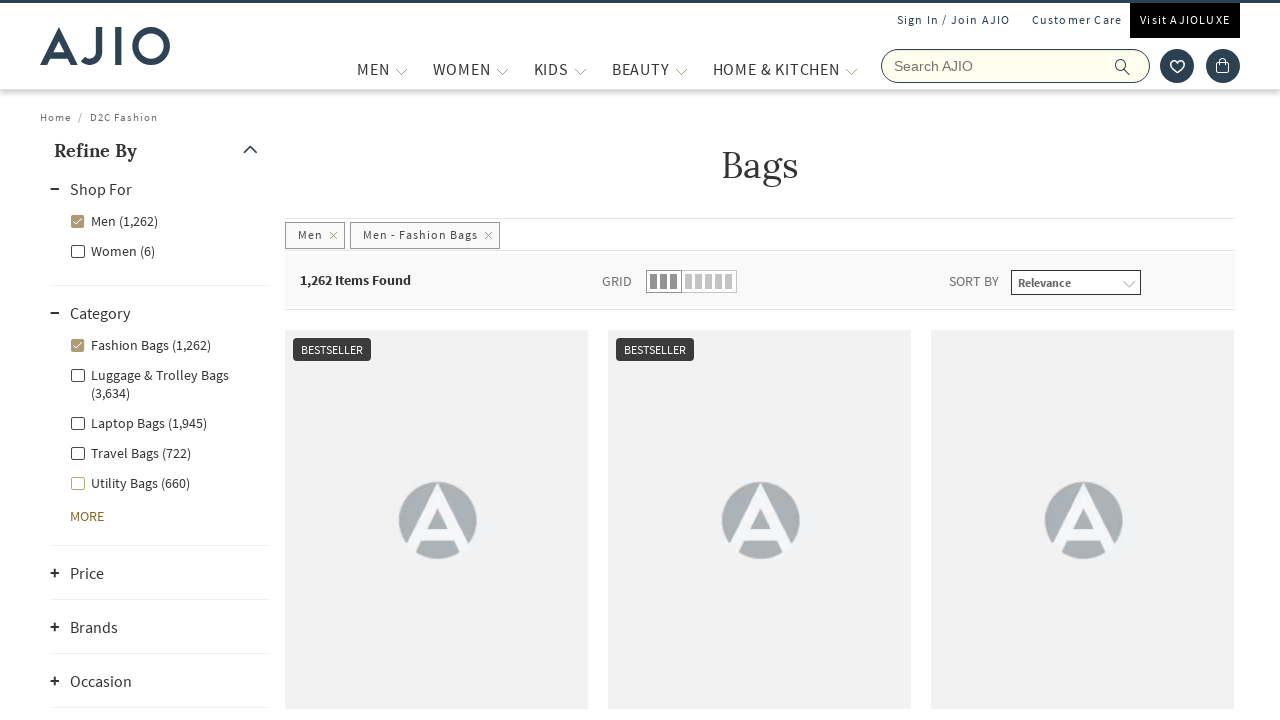

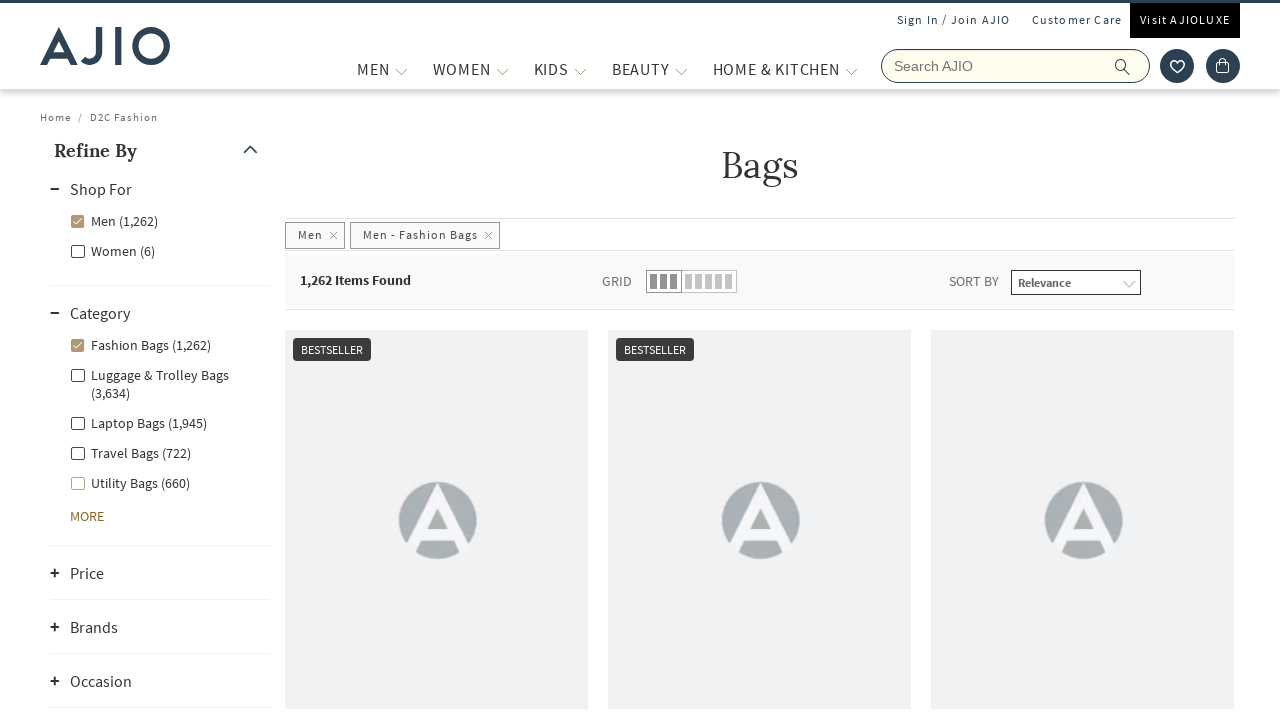